Tests that clicking on the first column header of a web table sorts the data alphabetically by verifying the displayed order matches a sorted list

Starting URL: https://www.rahulshettyacademy.com/seleniumPractise/#/offers

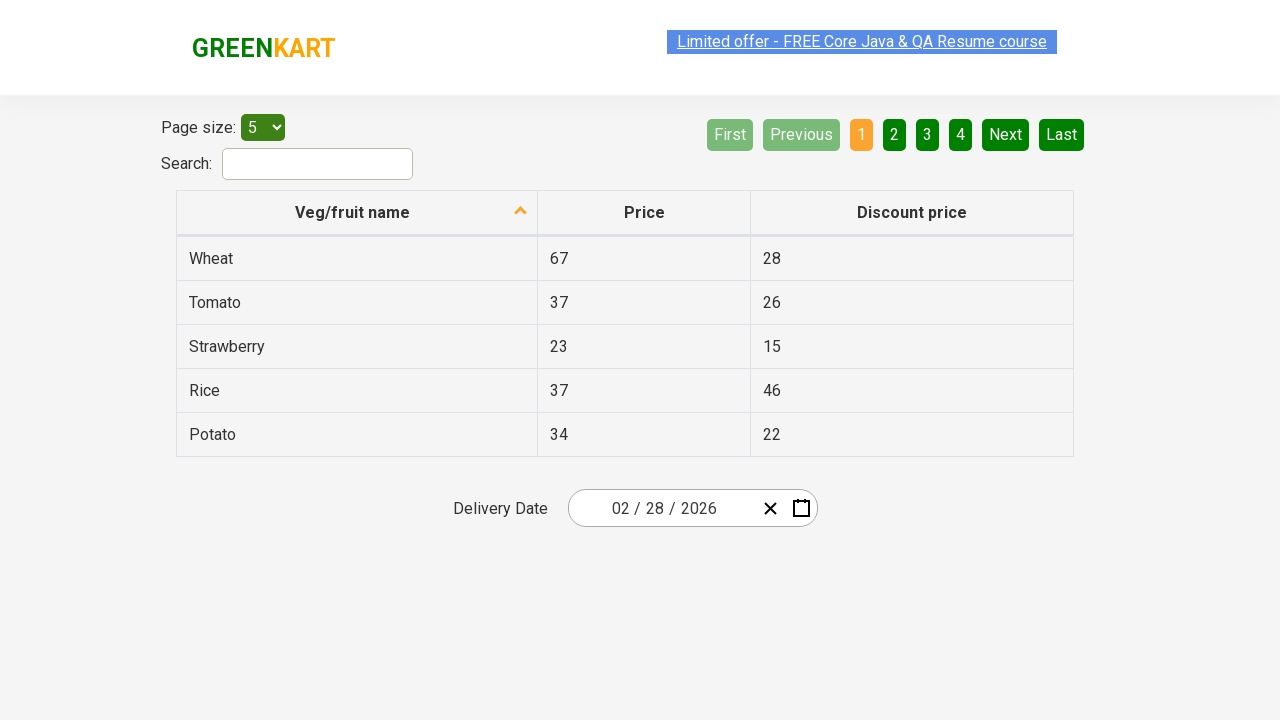

Clicked on the first column header to trigger sorting at (357, 213) on xpath=//tr/th[1]
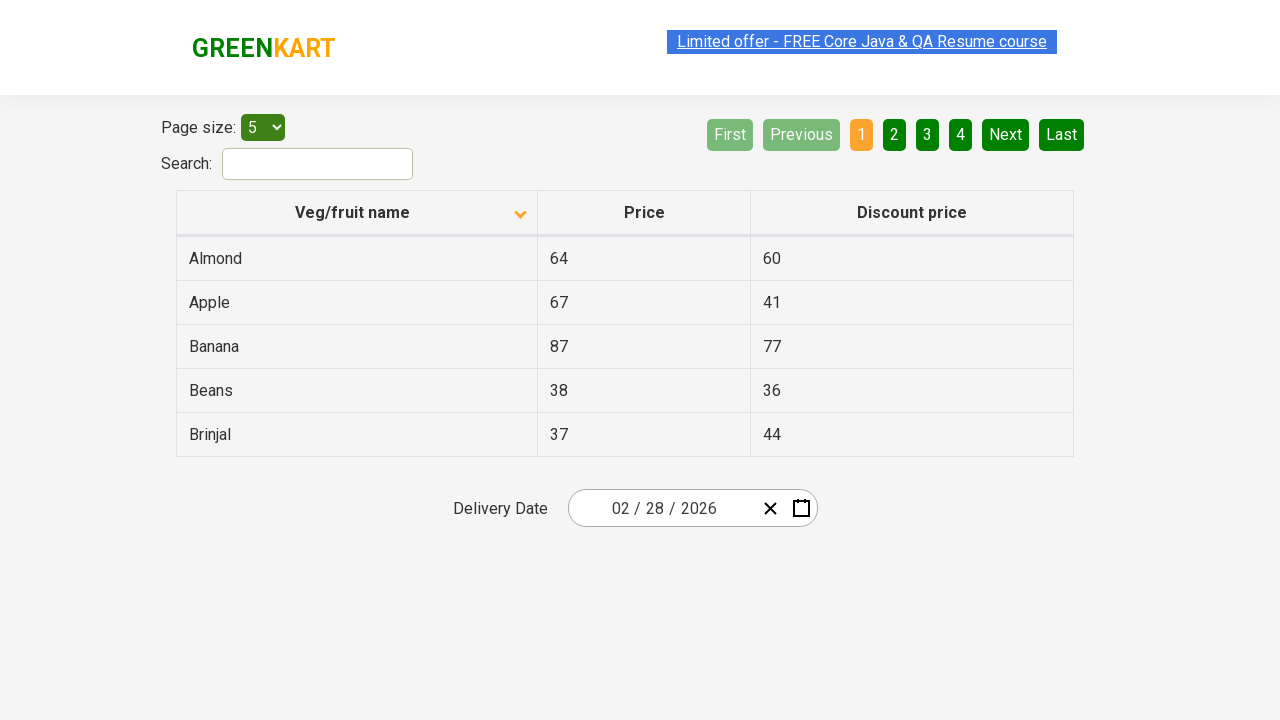

Table data loaded after sorting
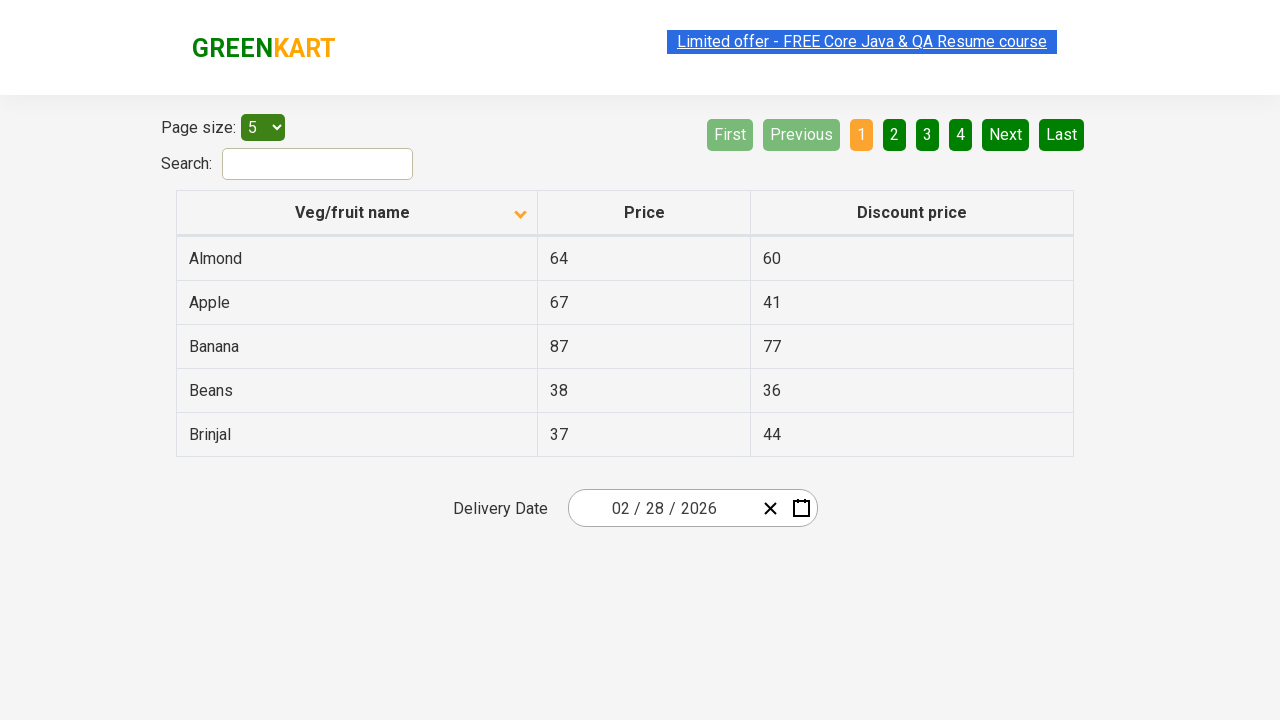

Retrieved all first column cell elements
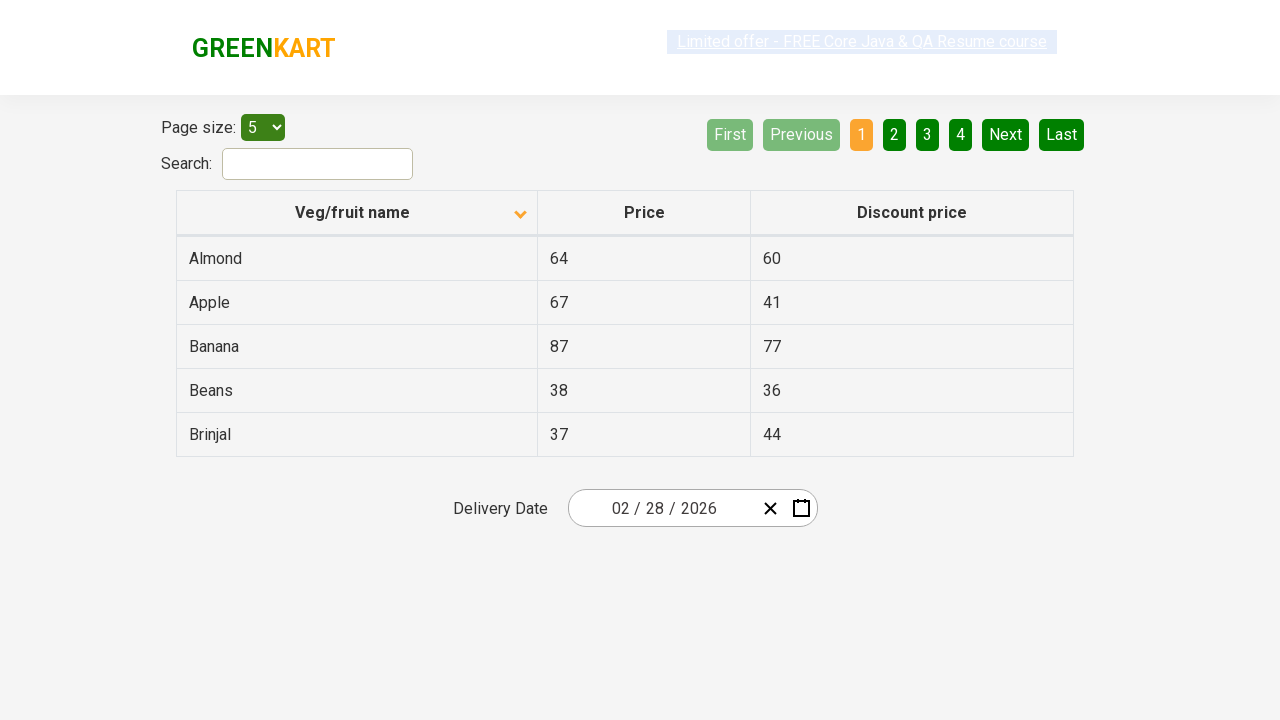

Extracted text content from first column cells: ['Almond', 'Apple', 'Banana', 'Beans', 'Brinjal']
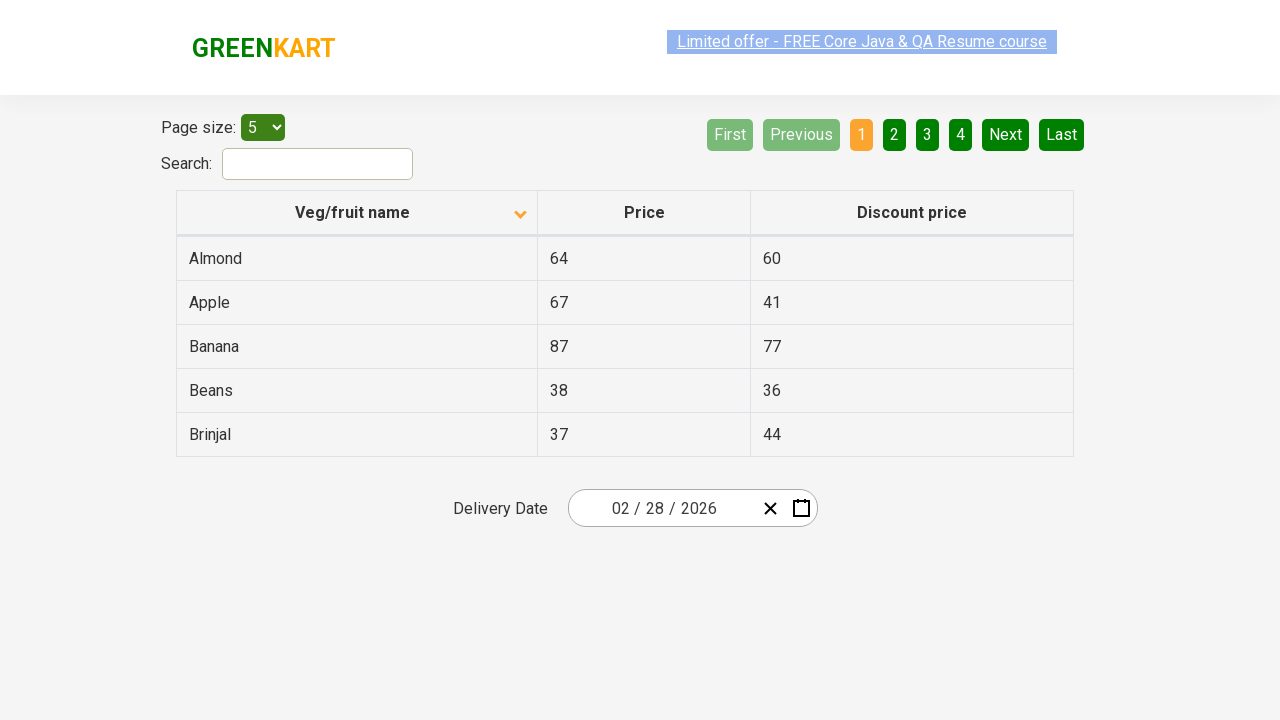

Created sorted list for comparison: ['Almond', 'Apple', 'Banana', 'Beans', 'Brinjal']
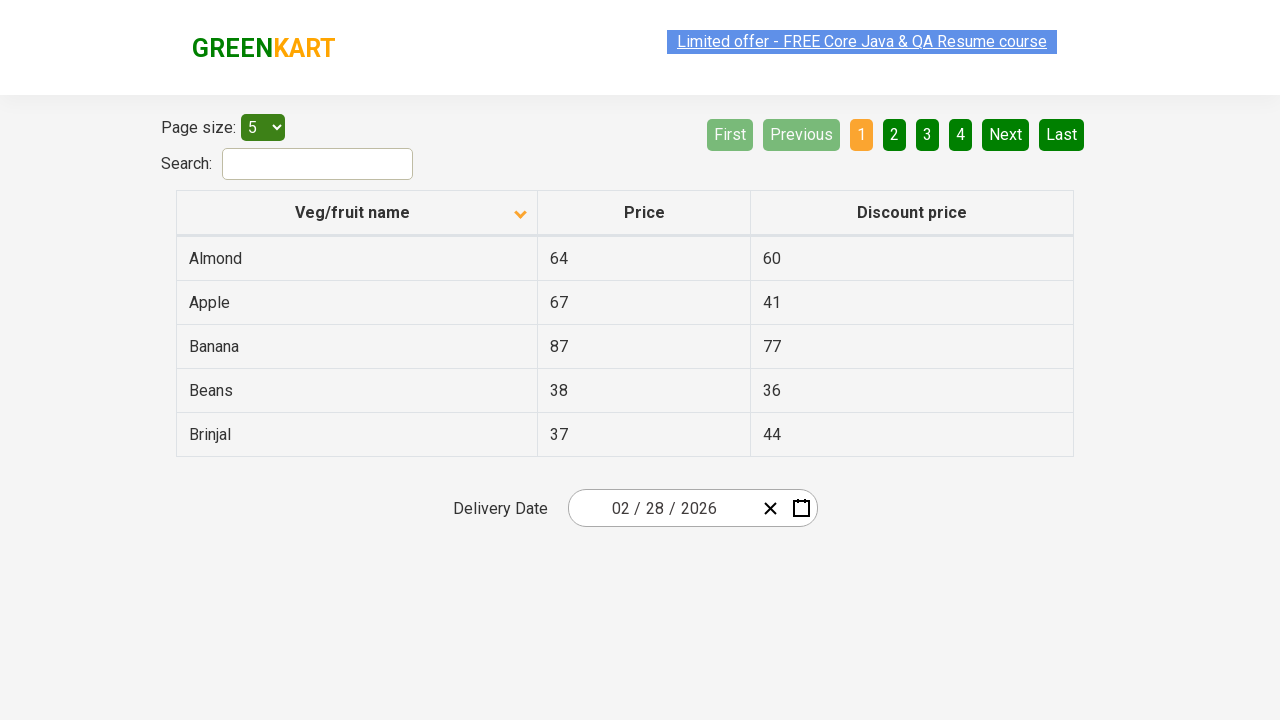

Verified that table data is sorted alphabetically by first column
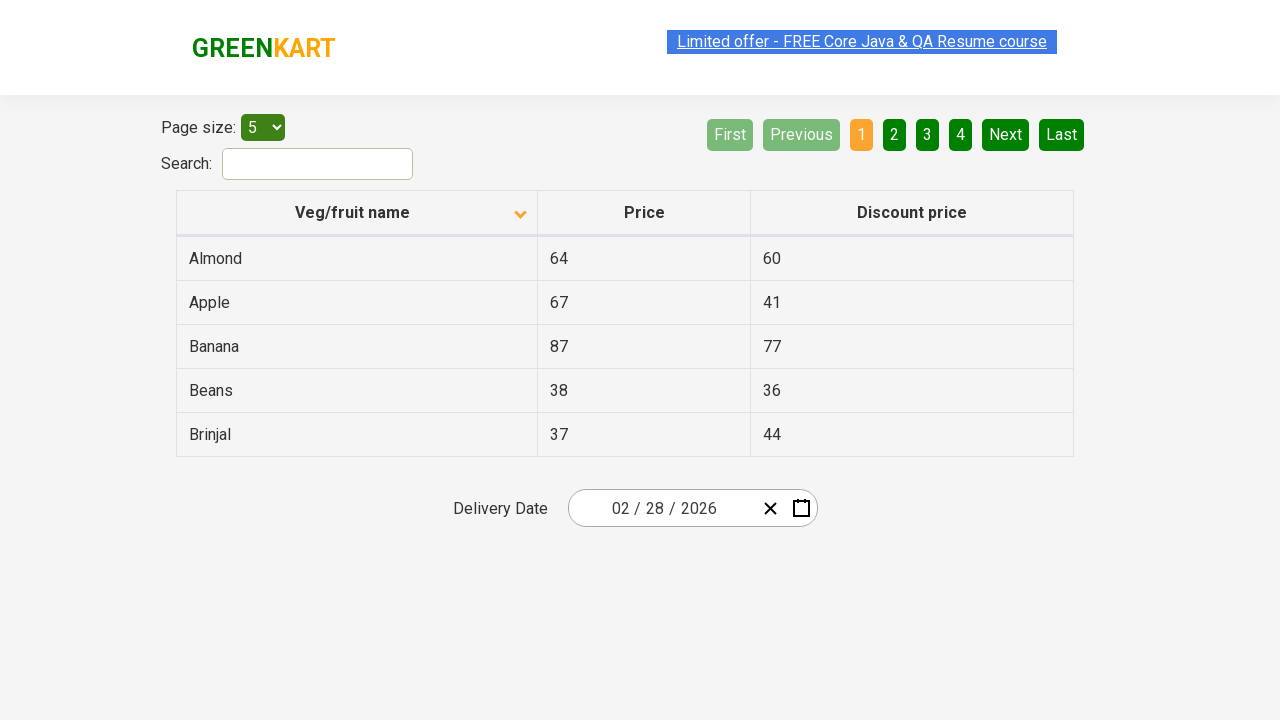

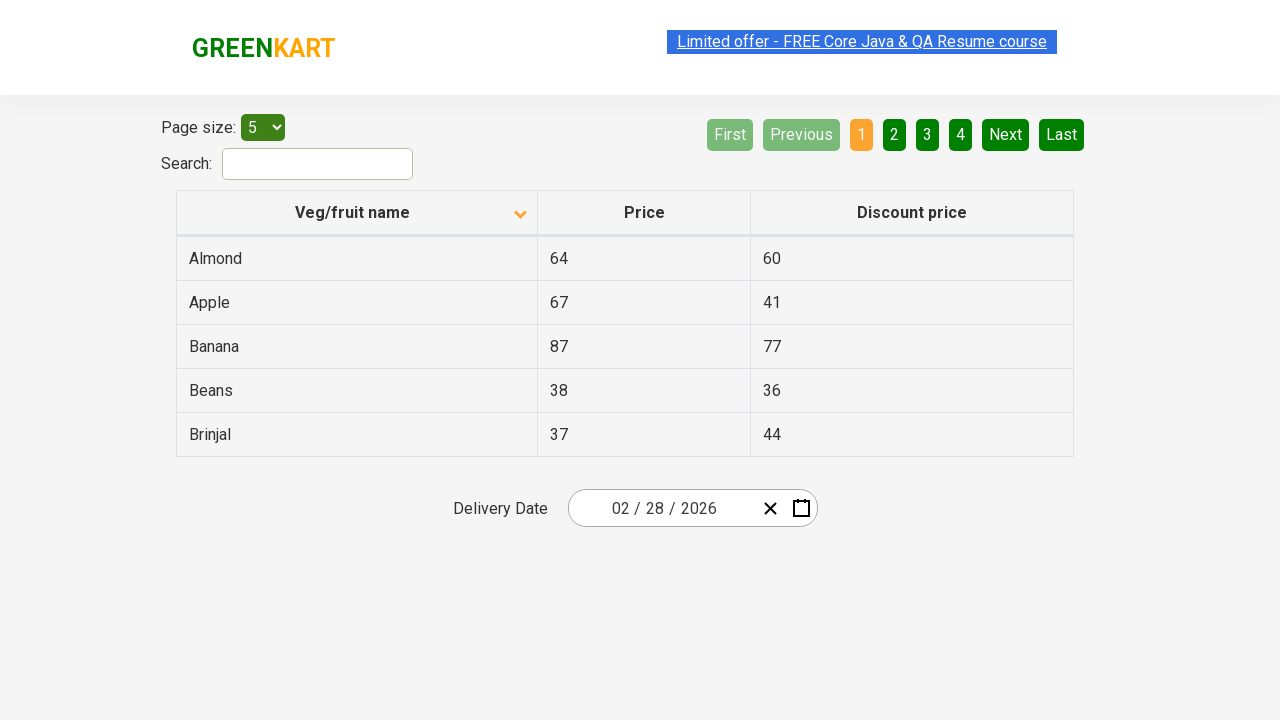